Tests clicking the steer gemma button and verifying navigation to the steer section

Starting URL: https://neuronpedia.org/gemma-scope#main

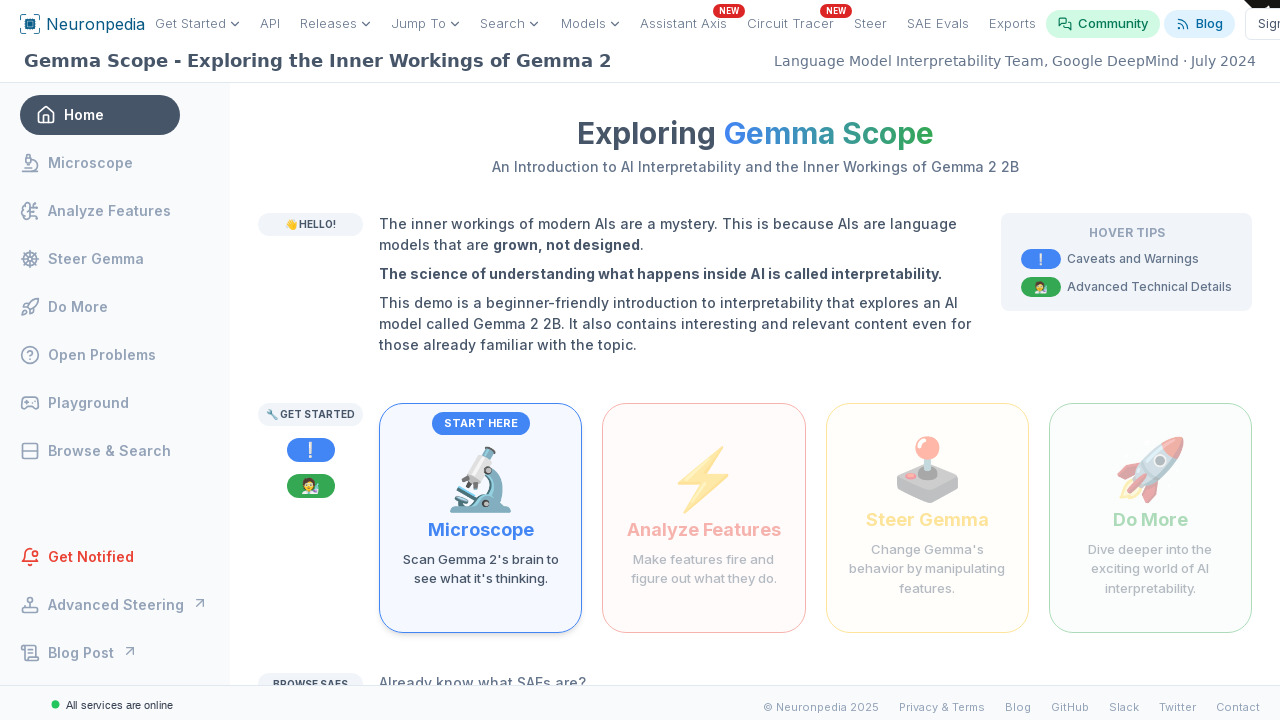

Clicked the steer gemma button with text 'Change Gemma's behavior by manipulating features' at (927, 569) on internal:text="Change Gemma's behavior by manipulating features"i
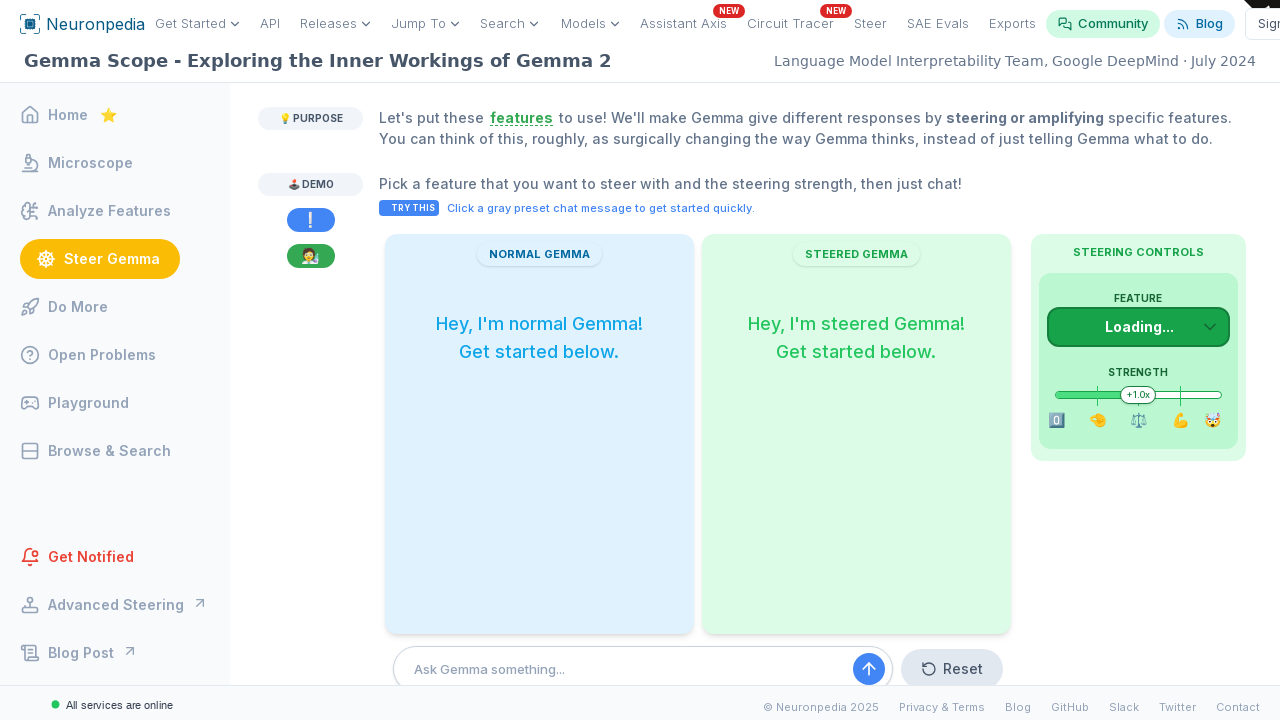

Verified navigation to steer section - URL changed to gemma-scope#steer
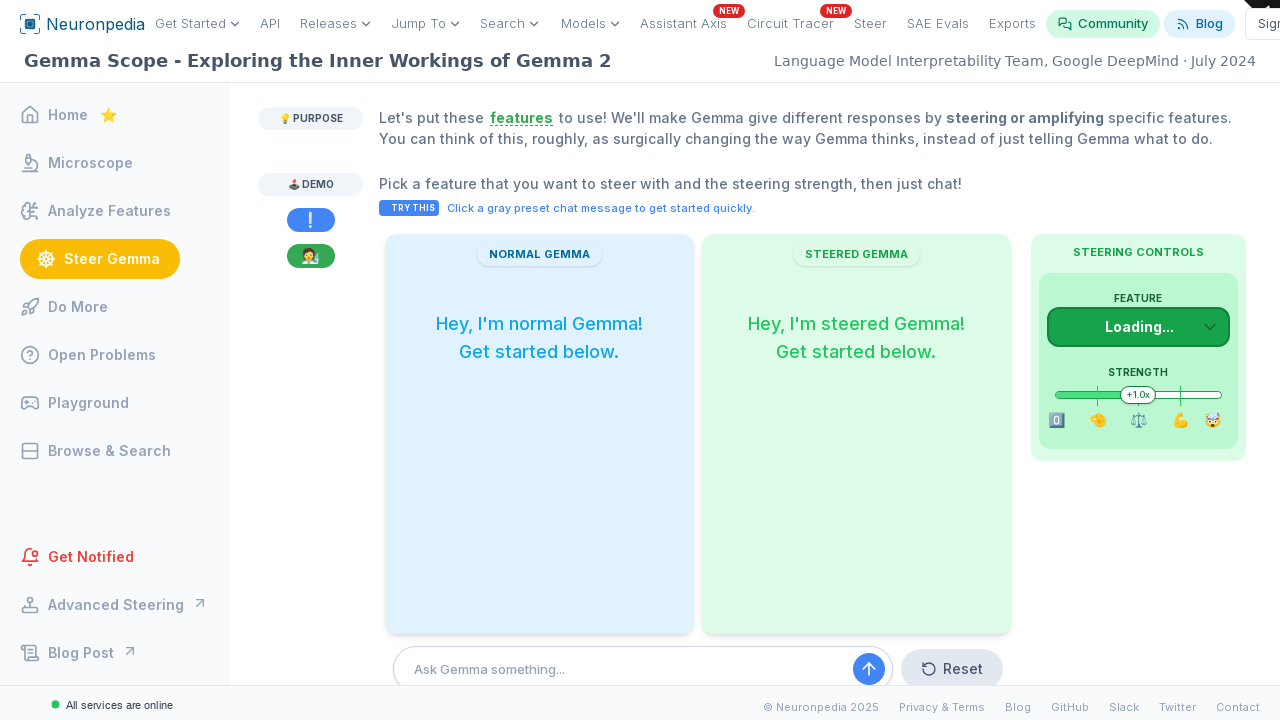

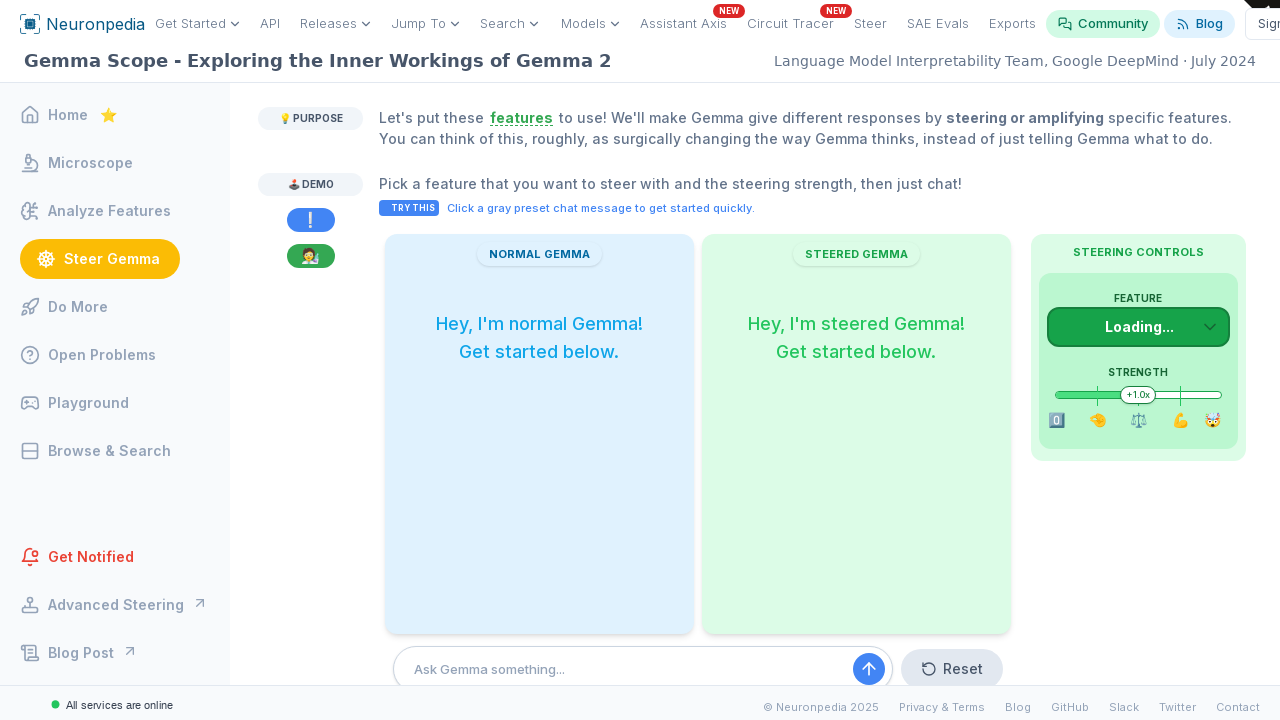